Tests that adding a duplicate patient is prevented by attempting to add an existing patient

Starting URL: https://sitetc1kaykywaleskabreno.vercel.app/admin

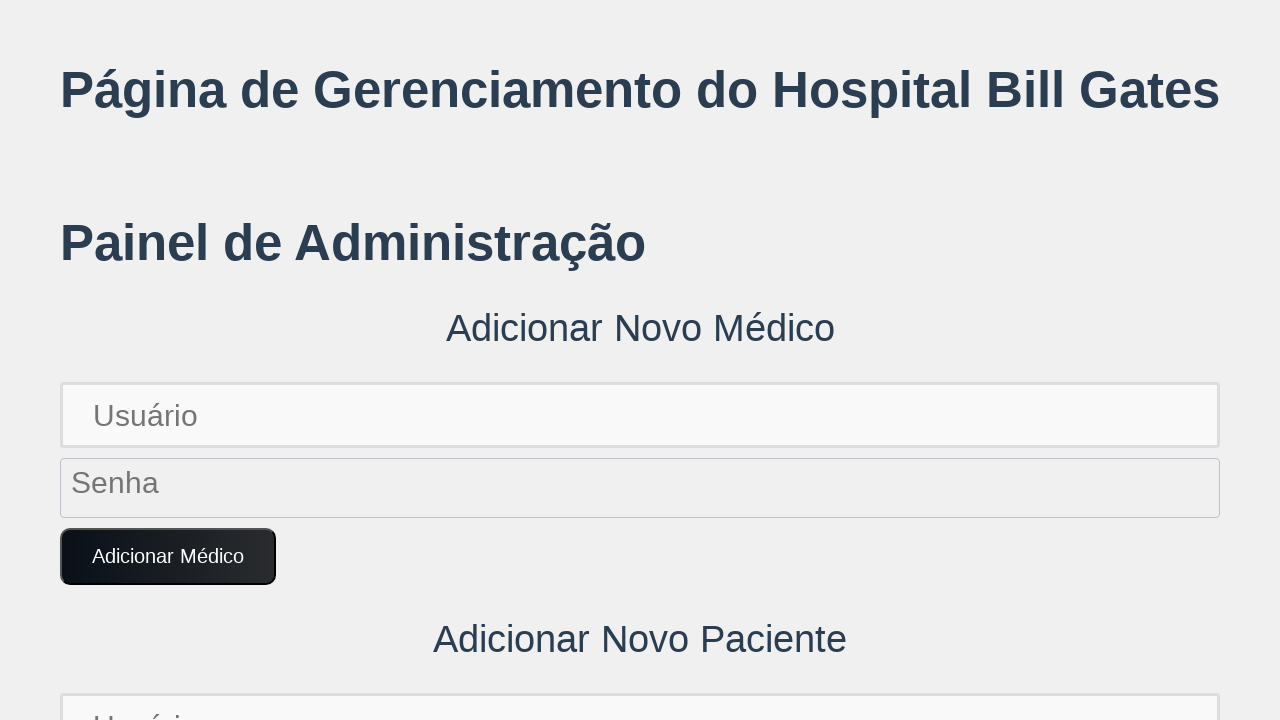

Filled username field with existing patient username 'bob.brown654' on input[placeholder='Usuário'] >> nth=1
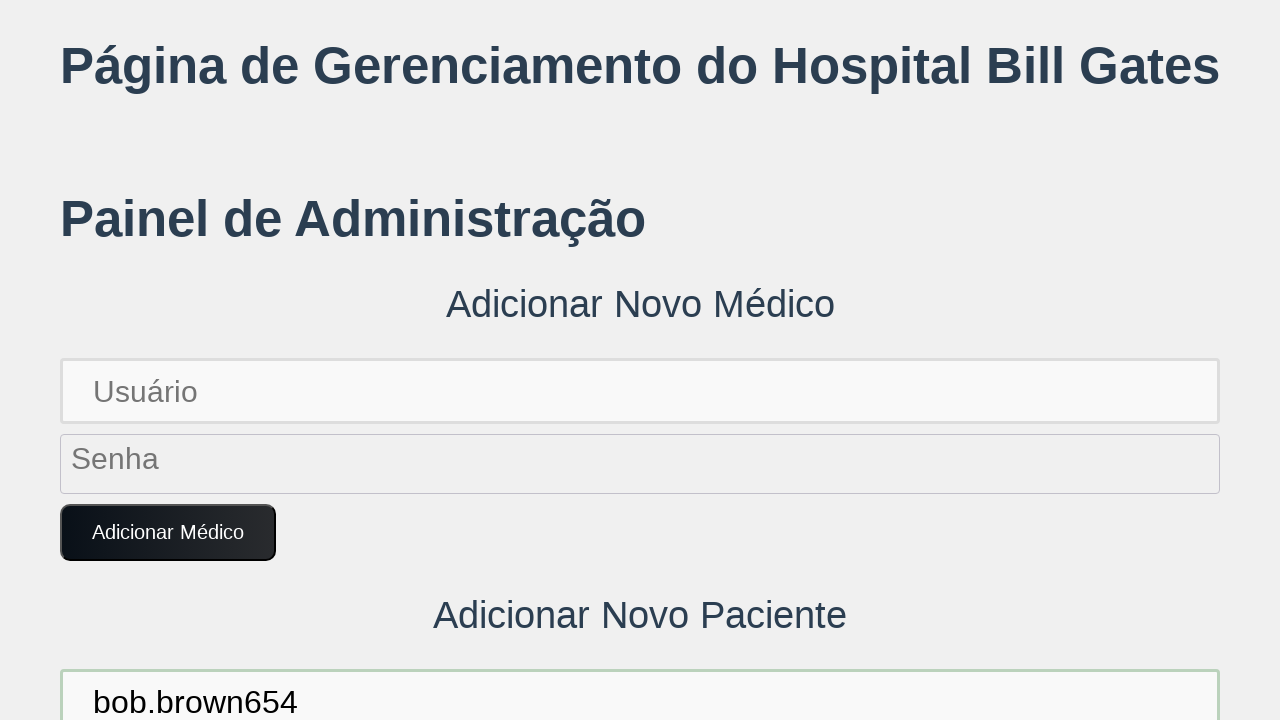

Filled password field with existing patient password on input[placeholder='Senha'] >> nth=1
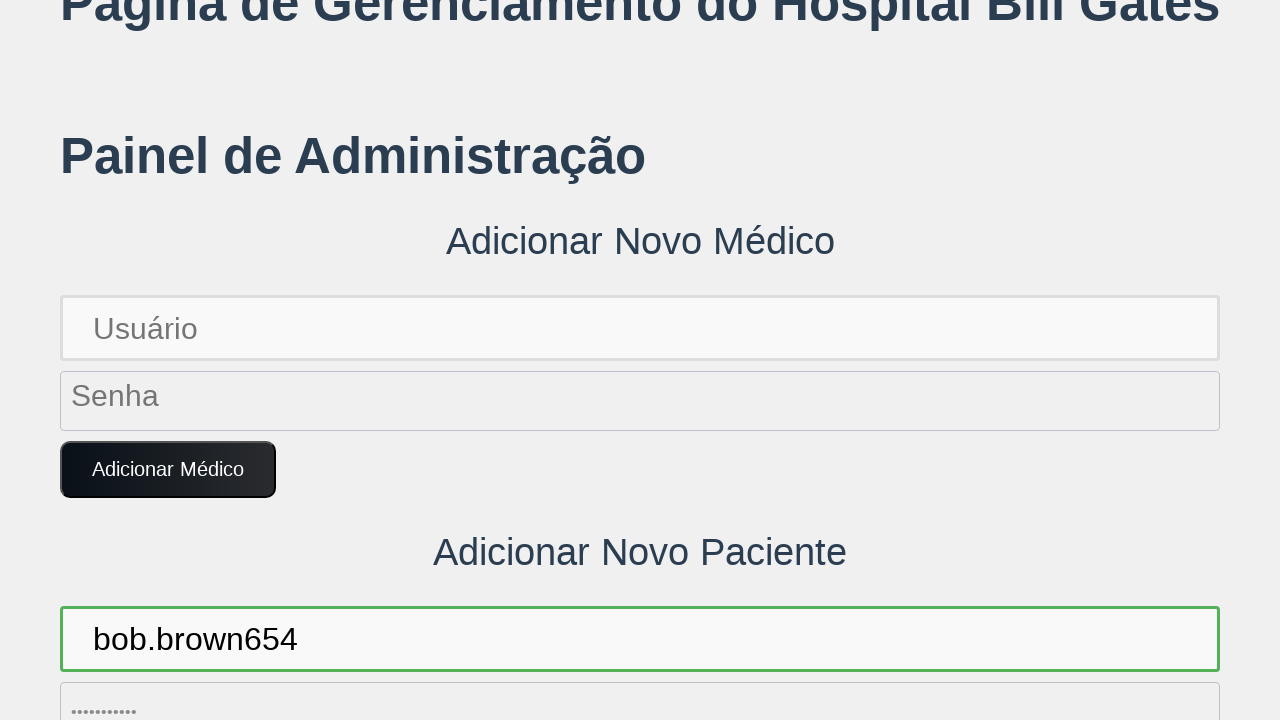

Clicked 'Adicionar Paciente' button to attempt adding duplicate patient at (174, 360) on button:text('Adicionar Paciente')
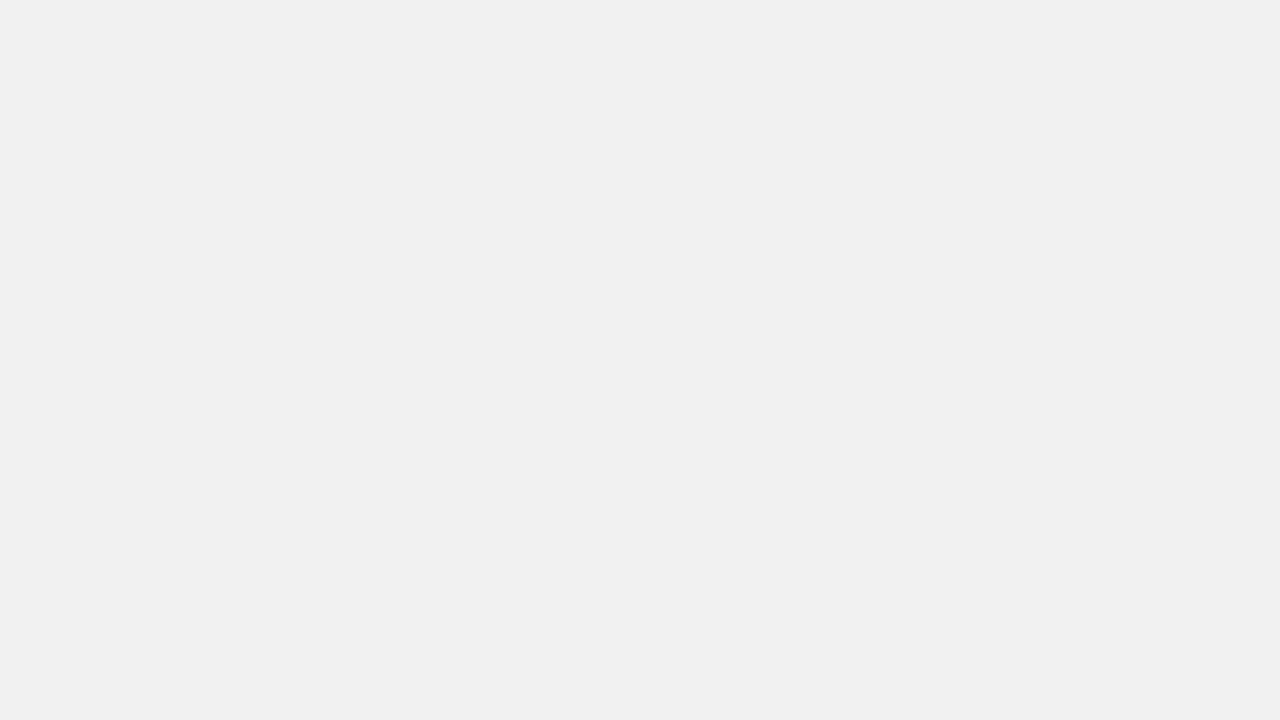

Set up dialog handler to accept any alerts
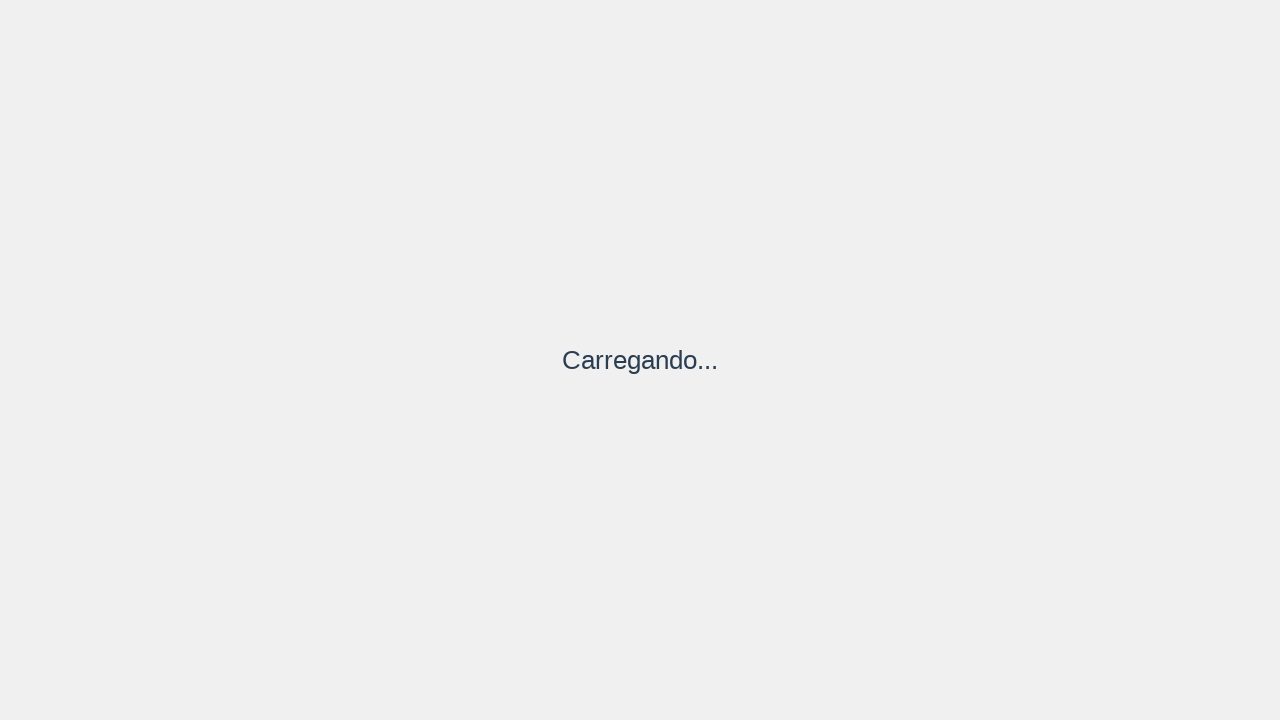

Waited 1000ms for dialog/response to process
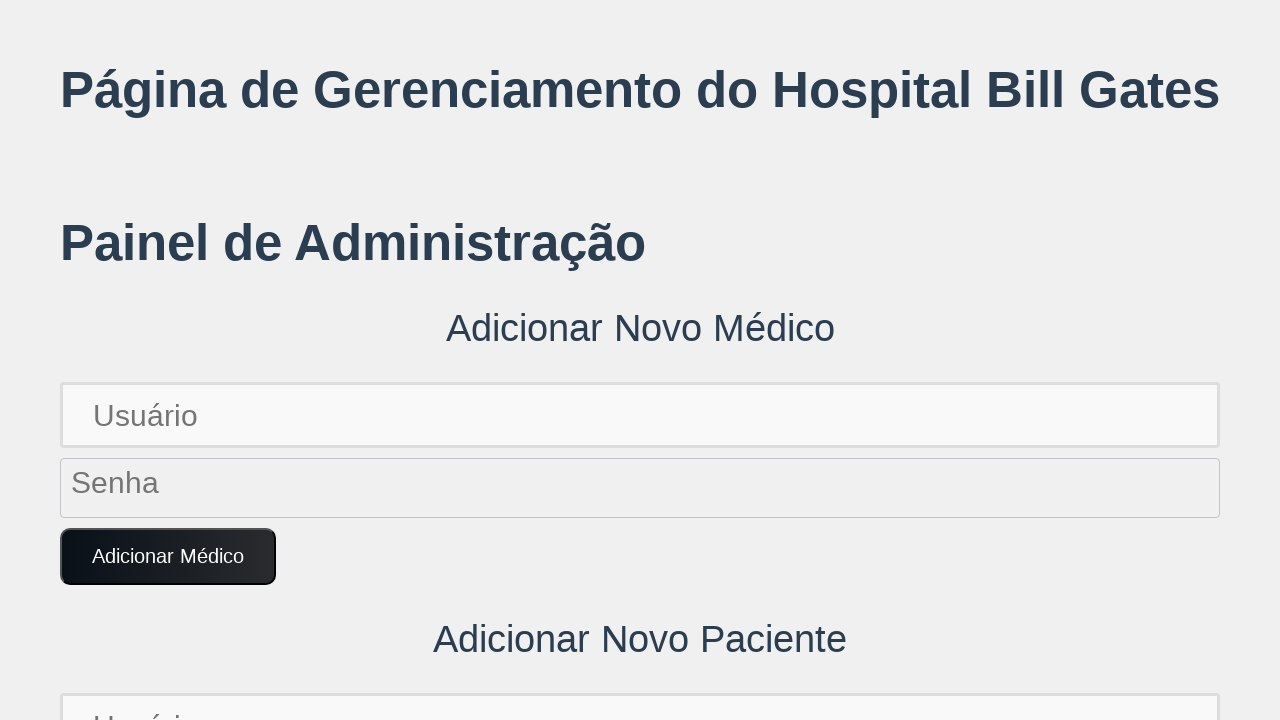

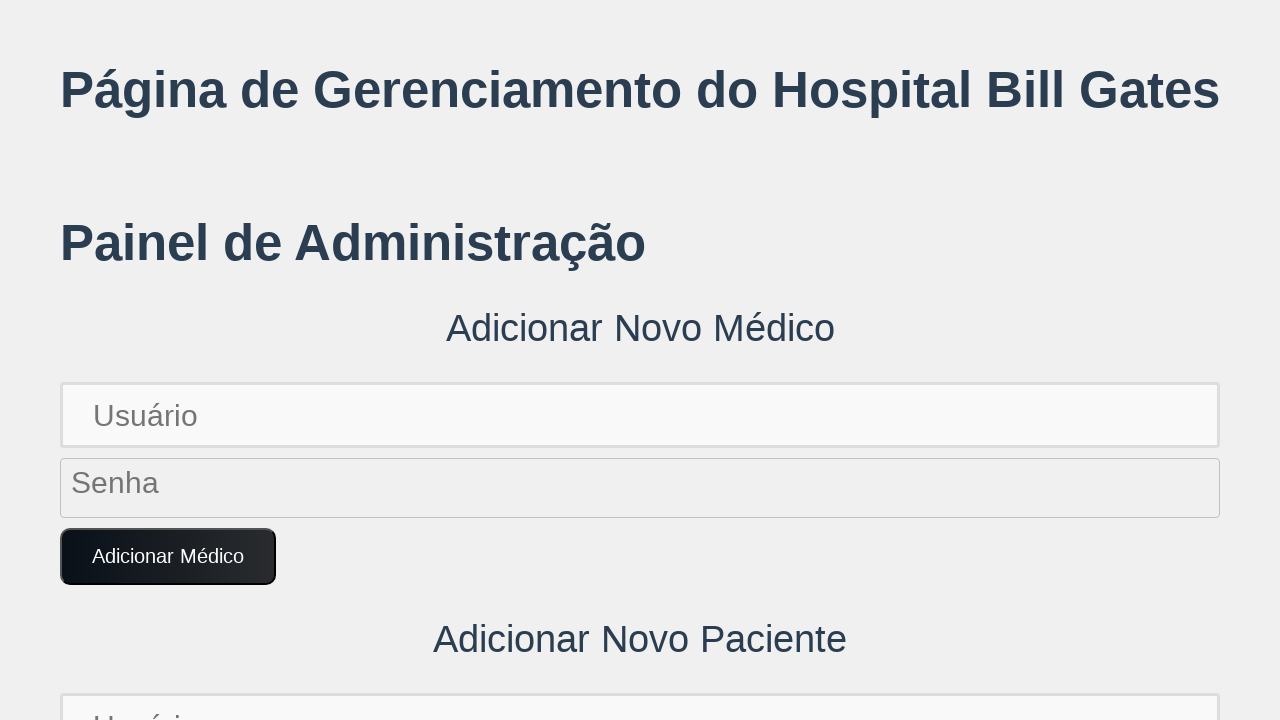